Tests that edits are saved when the input loses focus (blur event)

Starting URL: https://demo.playwright.dev/todomvc

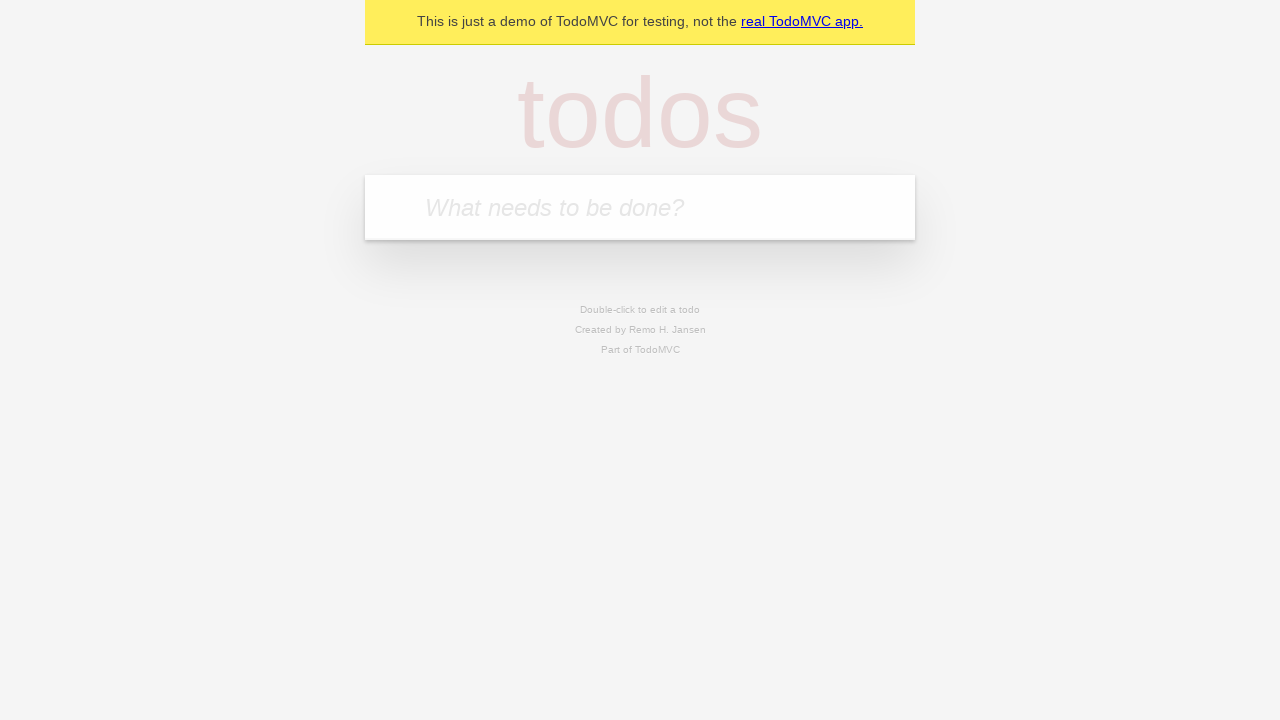

Filled todo input with 'buy some cheese' on internal:attr=[placeholder="What needs to be done?"i]
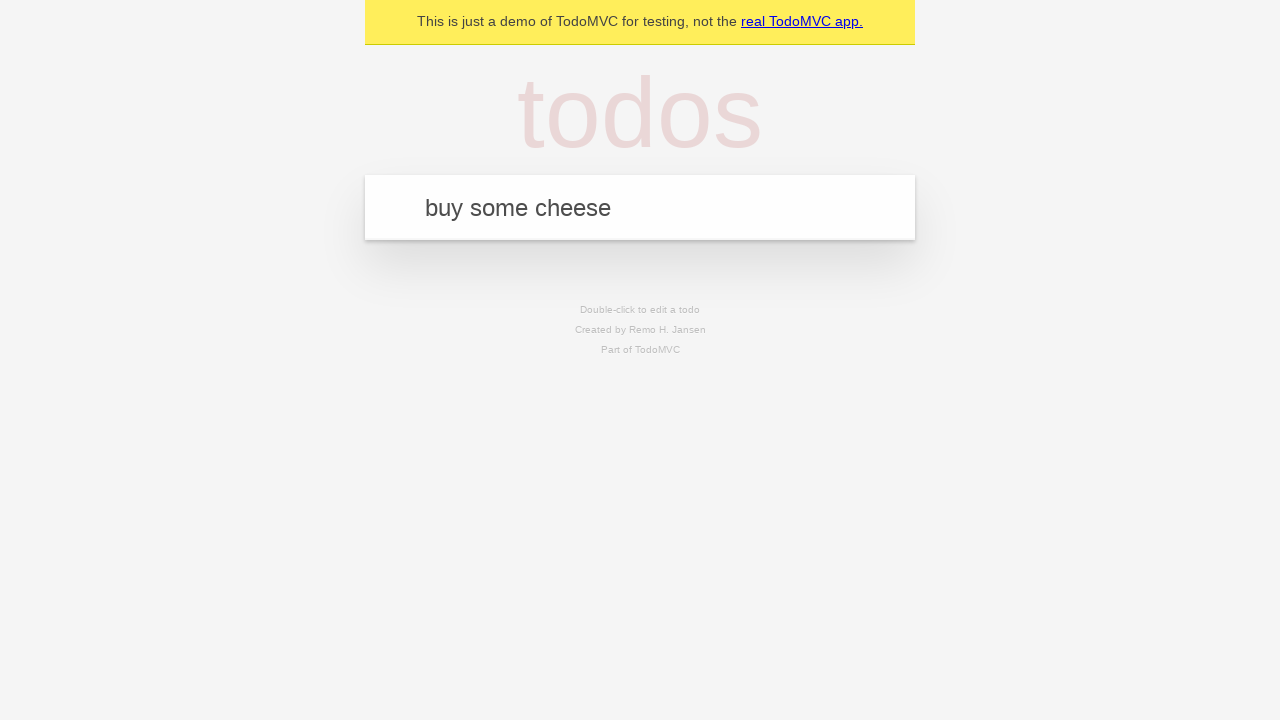

Pressed Enter to create first todo item on internal:attr=[placeholder="What needs to be done?"i]
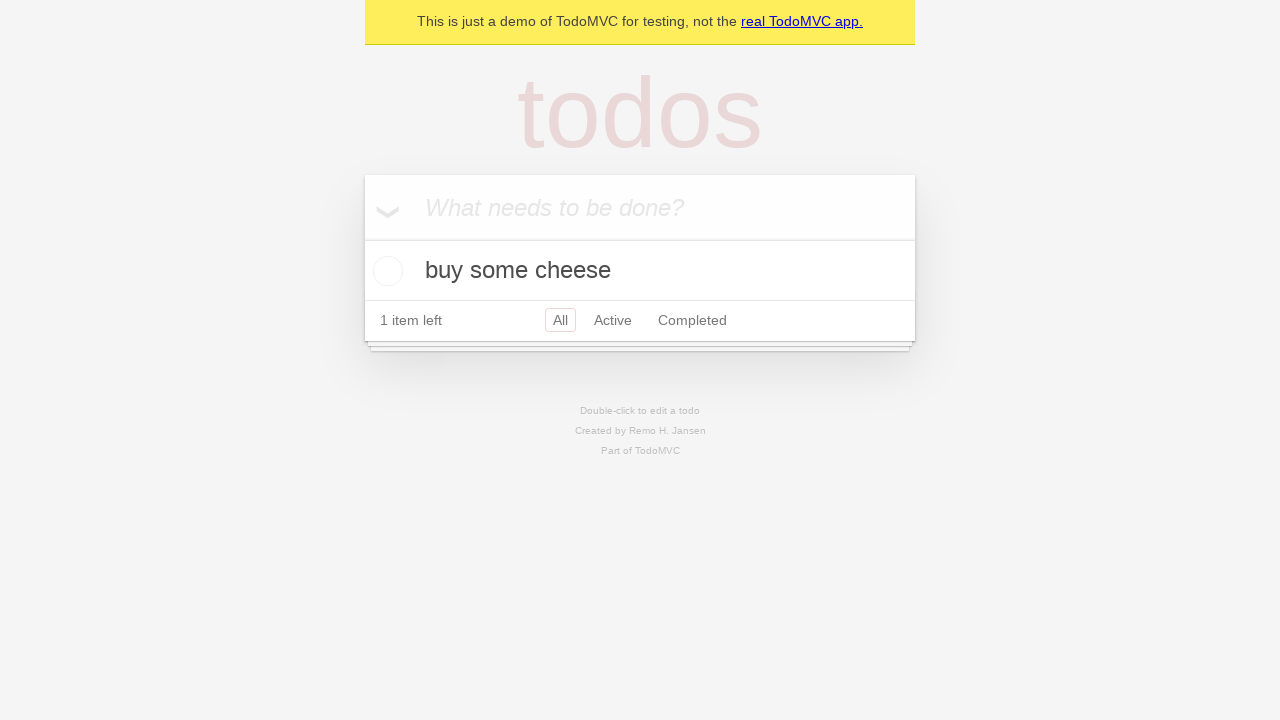

Filled todo input with 'feed the cat' on internal:attr=[placeholder="What needs to be done?"i]
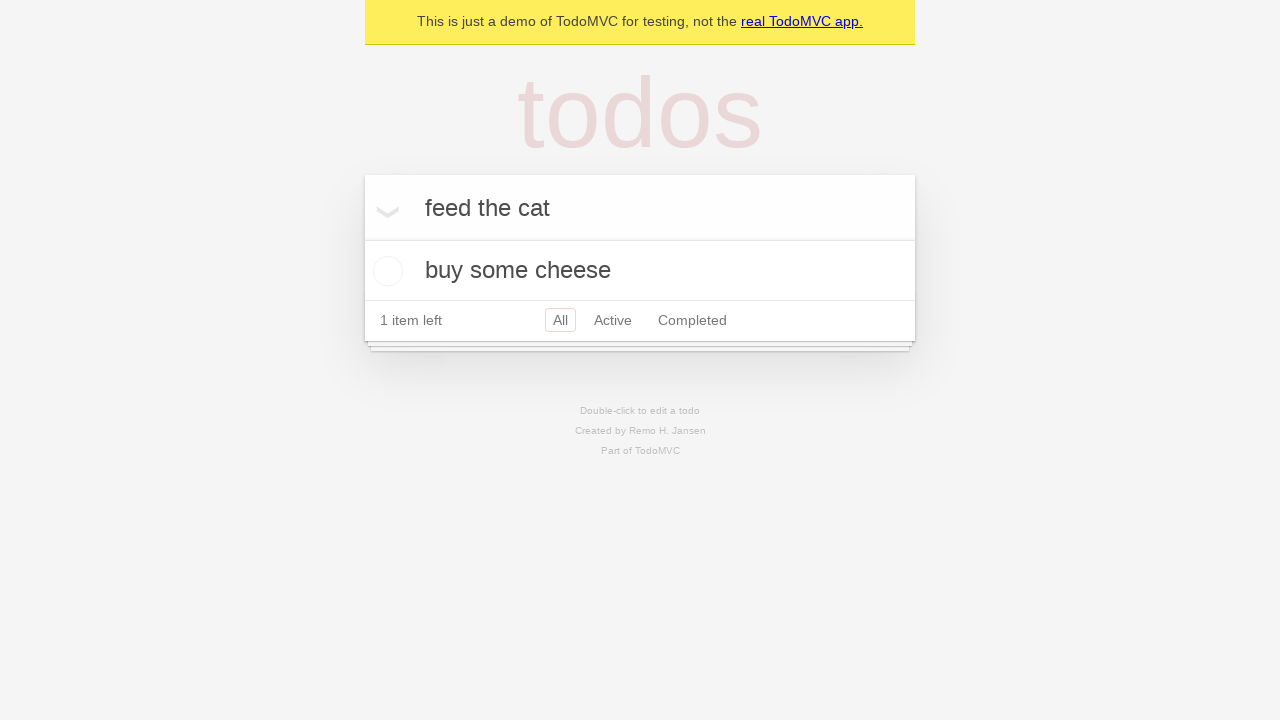

Pressed Enter to create second todo item on internal:attr=[placeholder="What needs to be done?"i]
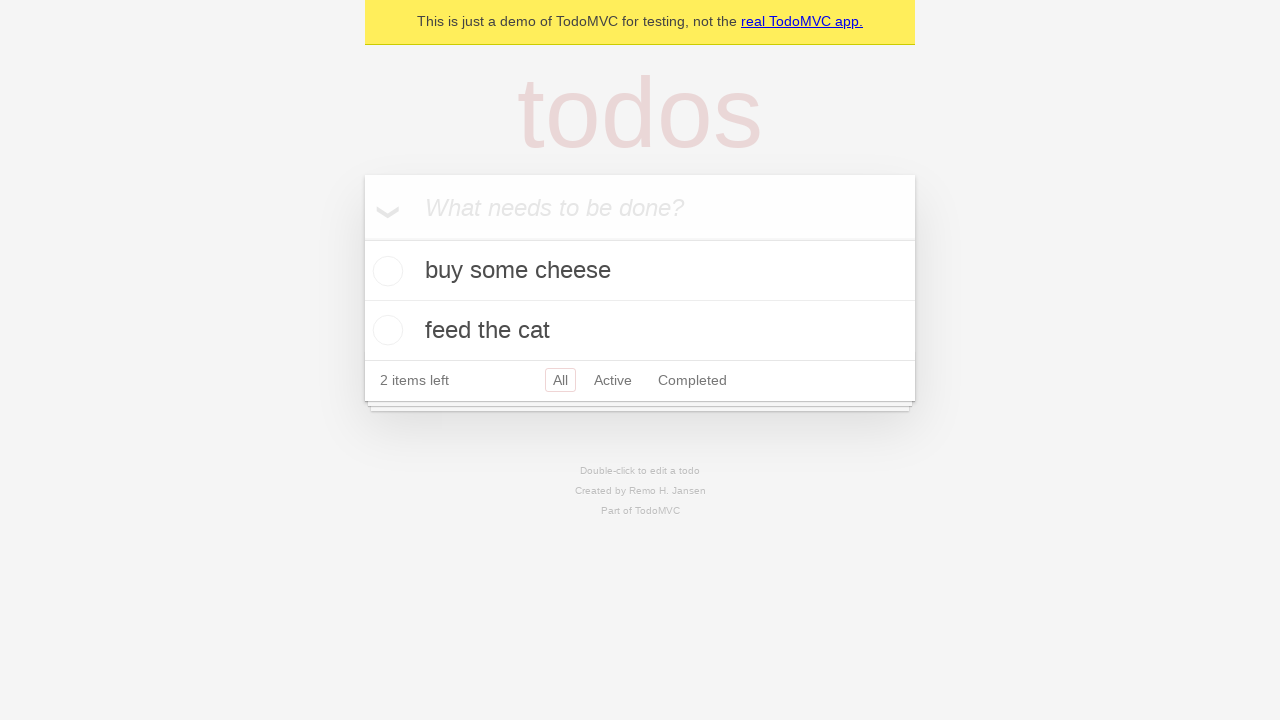

Filled todo input with 'book a doctors appointment' on internal:attr=[placeholder="What needs to be done?"i]
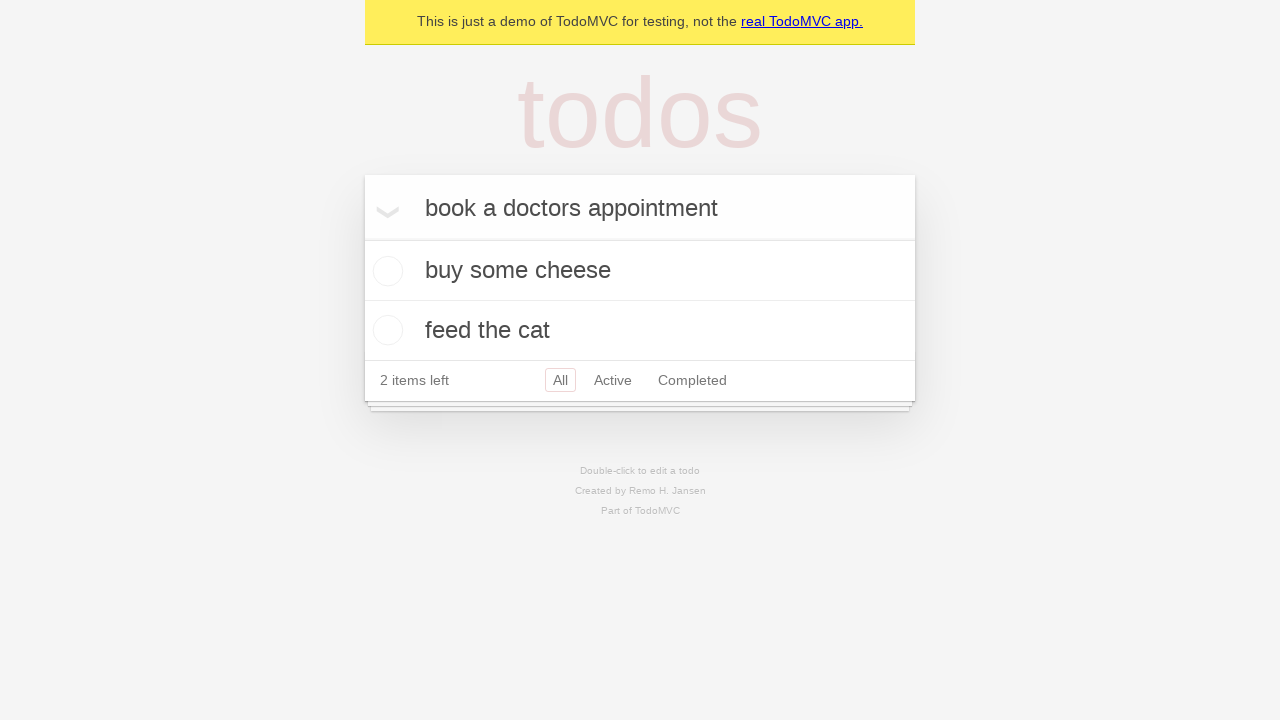

Pressed Enter to create third todo item on internal:attr=[placeholder="What needs to be done?"i]
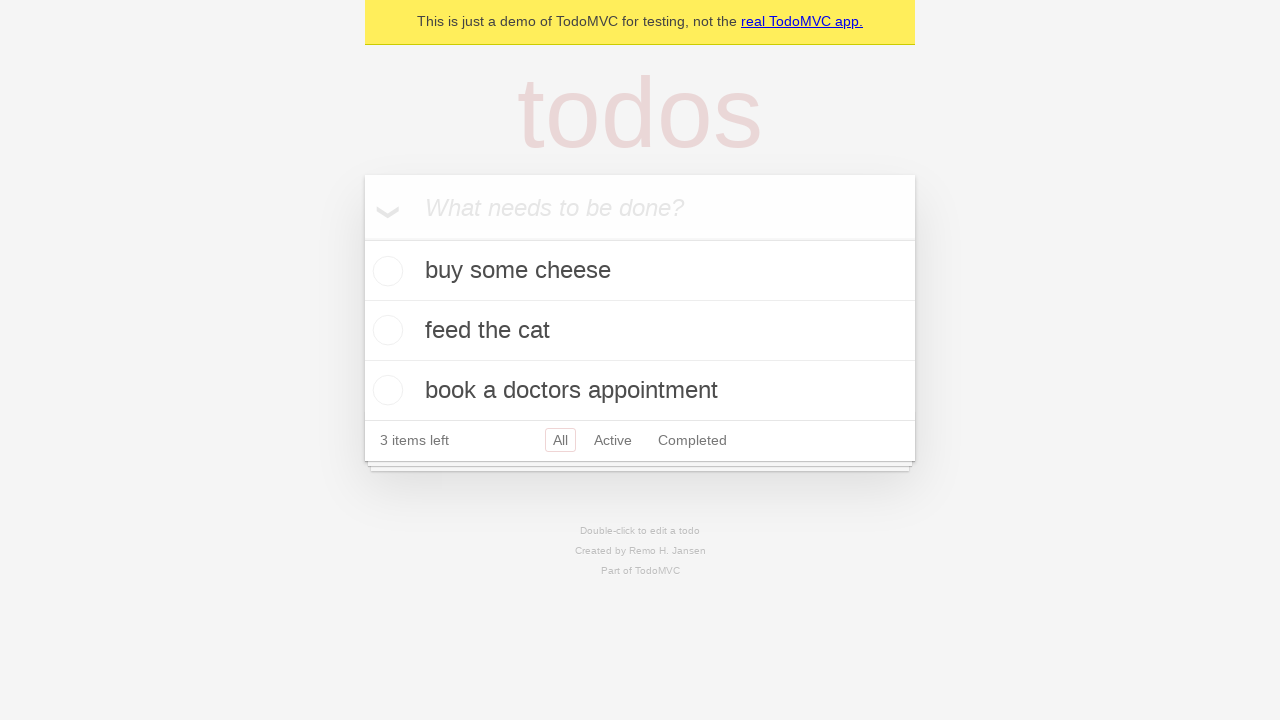

Double-clicked second todo item to enter edit mode at (640, 331) on internal:testid=[data-testid="todo-item"s] >> nth=1
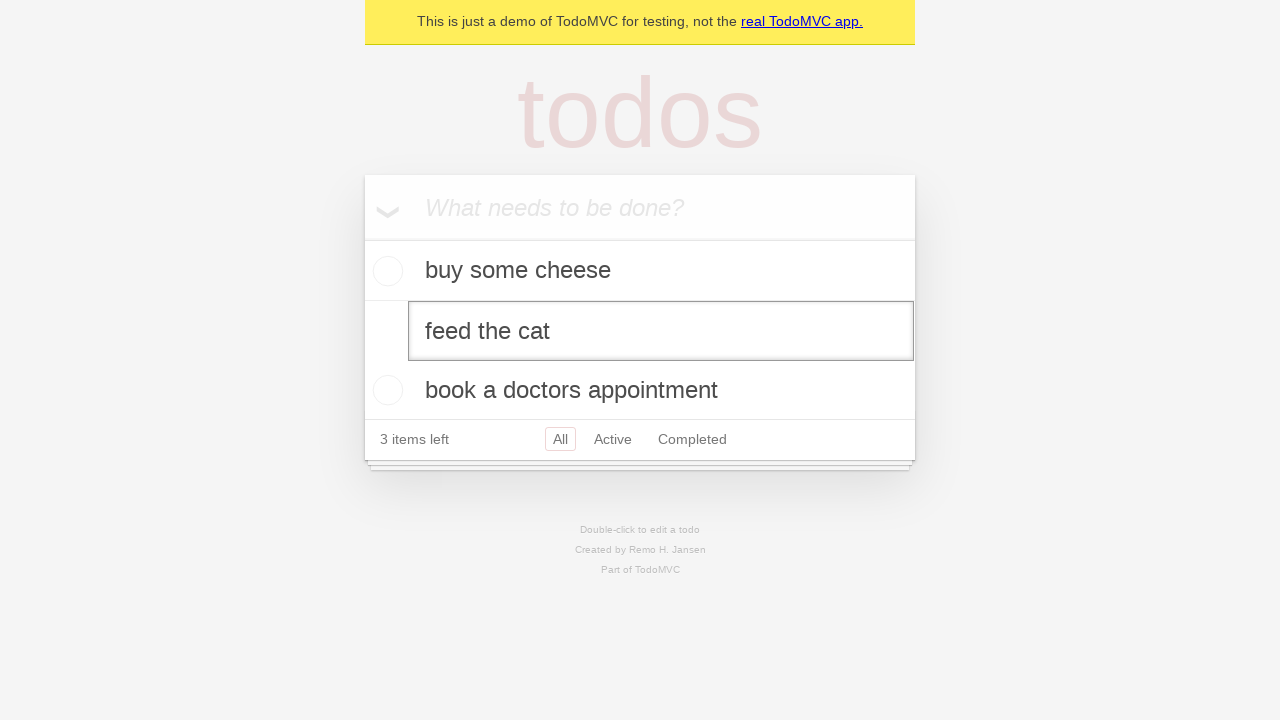

Changed edited todo text to 'buy some sausages' on internal:testid=[data-testid="todo-item"s] >> nth=1 >> internal:role=textbox[nam
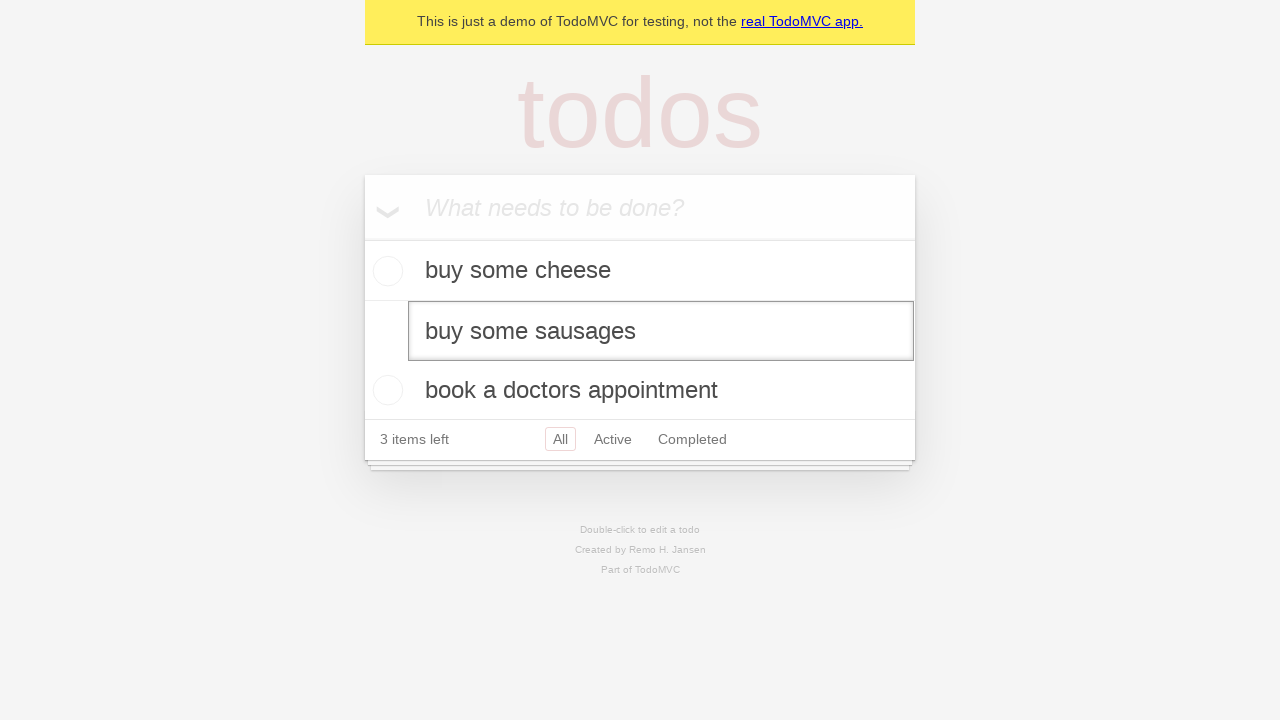

Triggered blur event on edit input to save changes
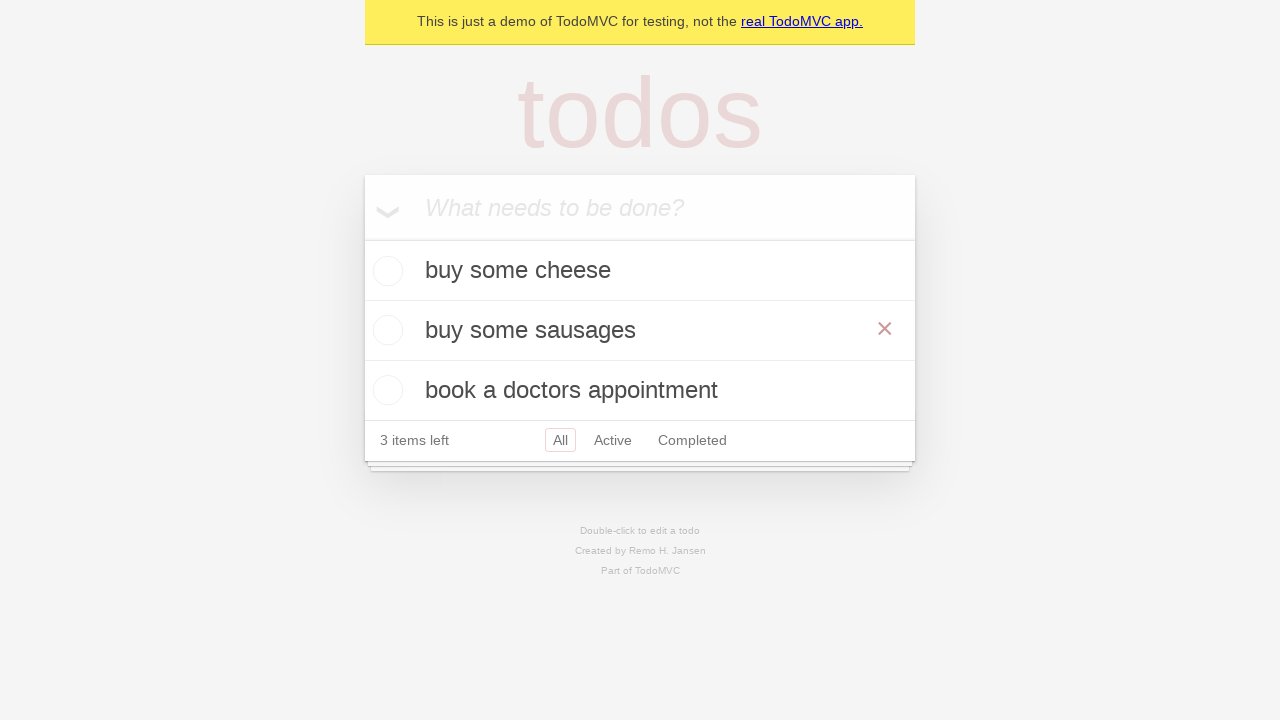

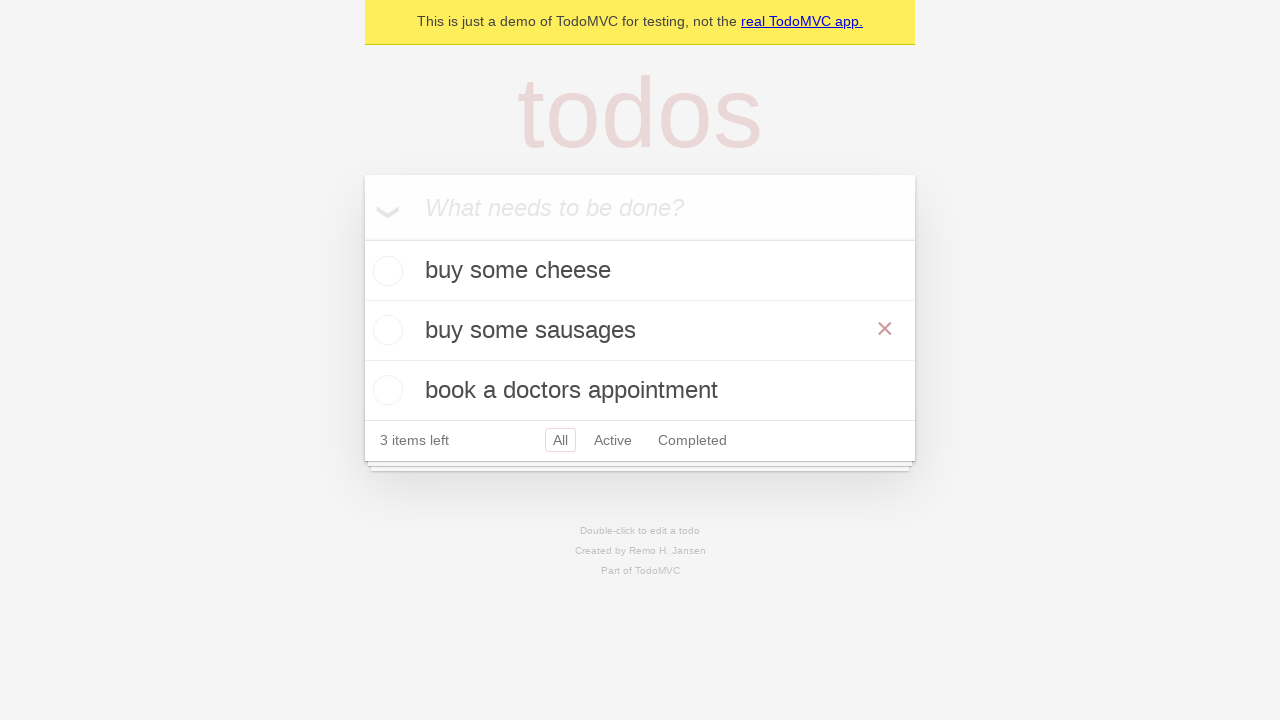